Tests page scrolling functionality by scrolling down 250 pixels on the Selenium HQ website

Starting URL: http://www.seleniumhq.org/

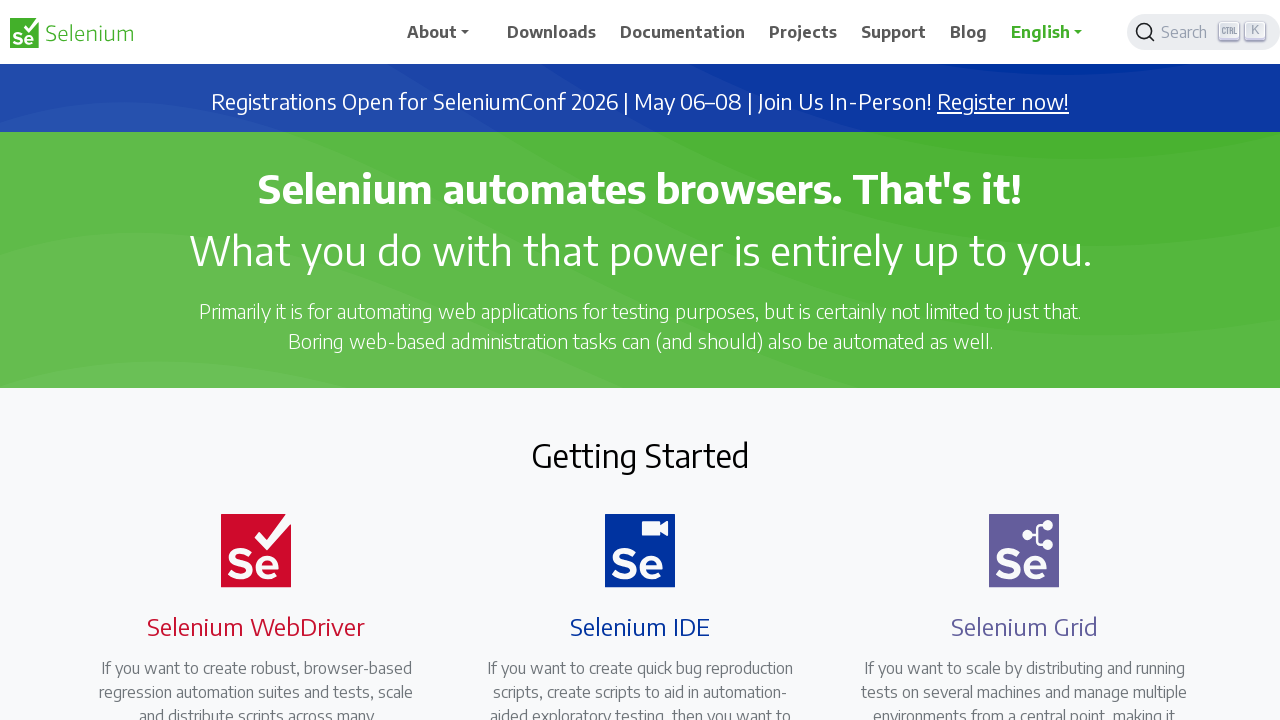

Scrolled down the page by 250 pixels on Selenium HQ website
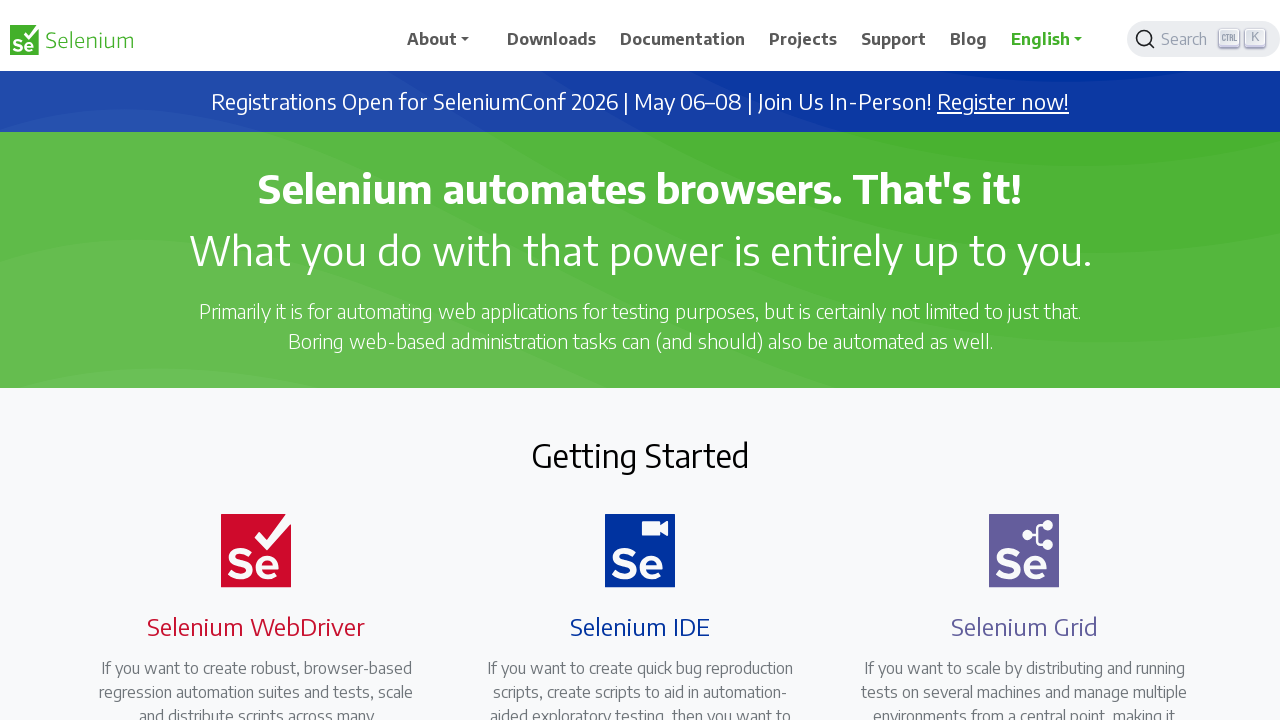

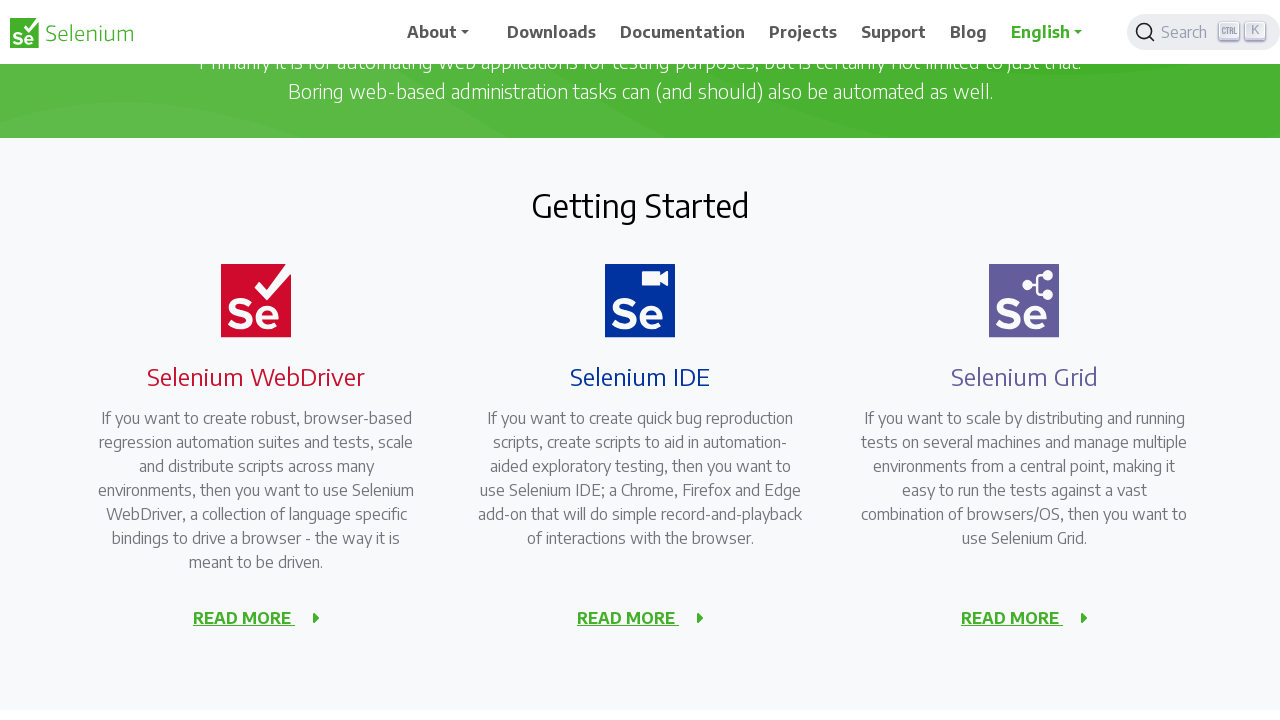